Calculates the sum of two numbers displayed on the page, selects the result from a dropdown menu, and submits the form

Starting URL: http://suninjuly.github.io/selects2.html

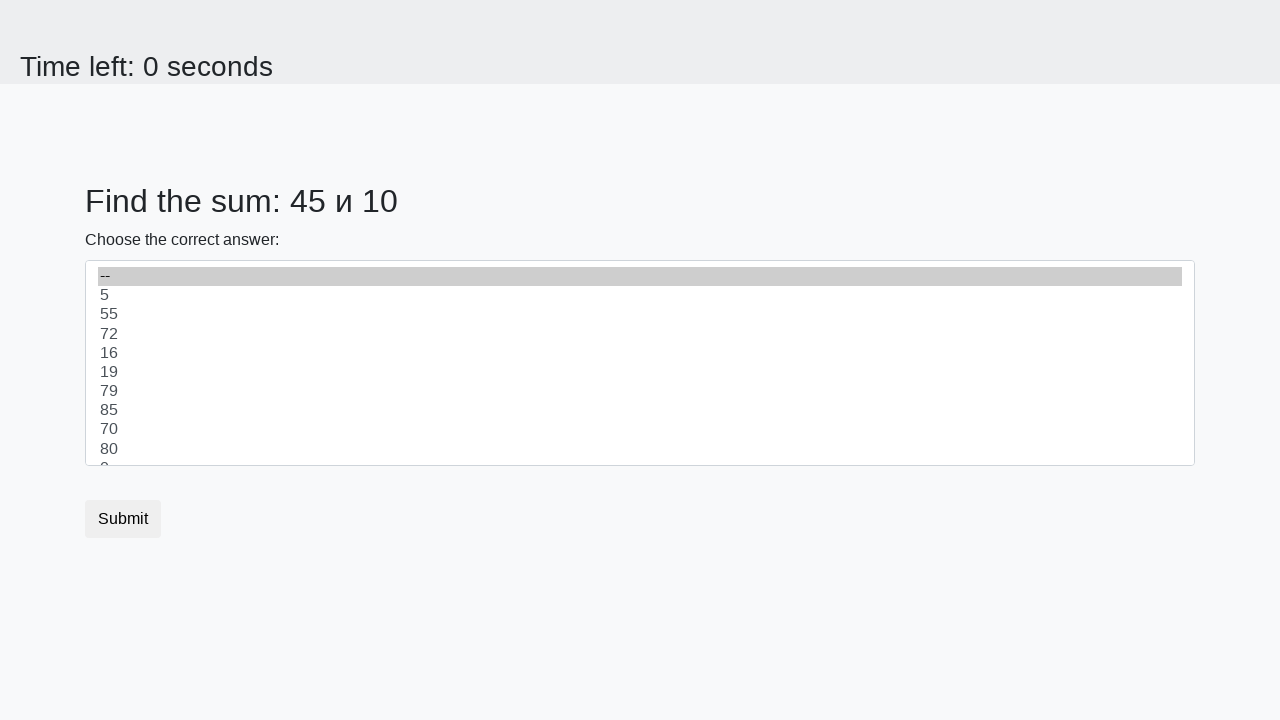

Located the first number element (#num1)
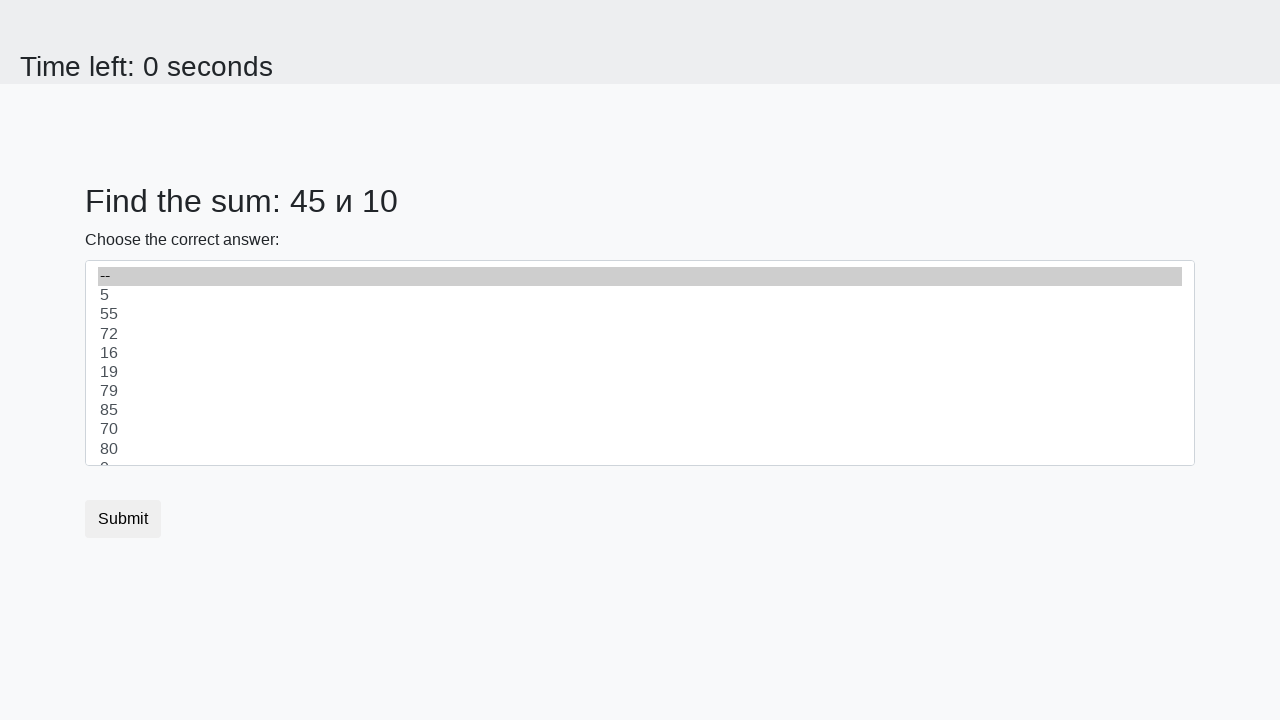

Located the second number element (#num2)
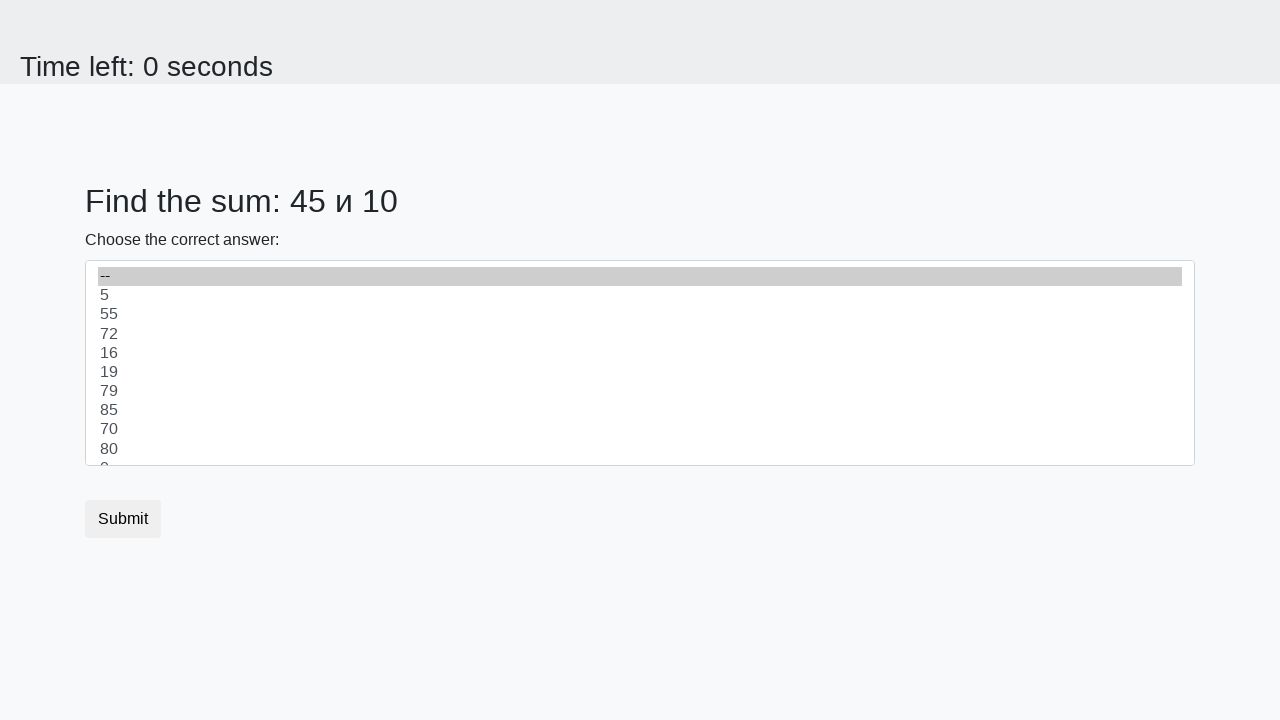

Retrieved first number: 45
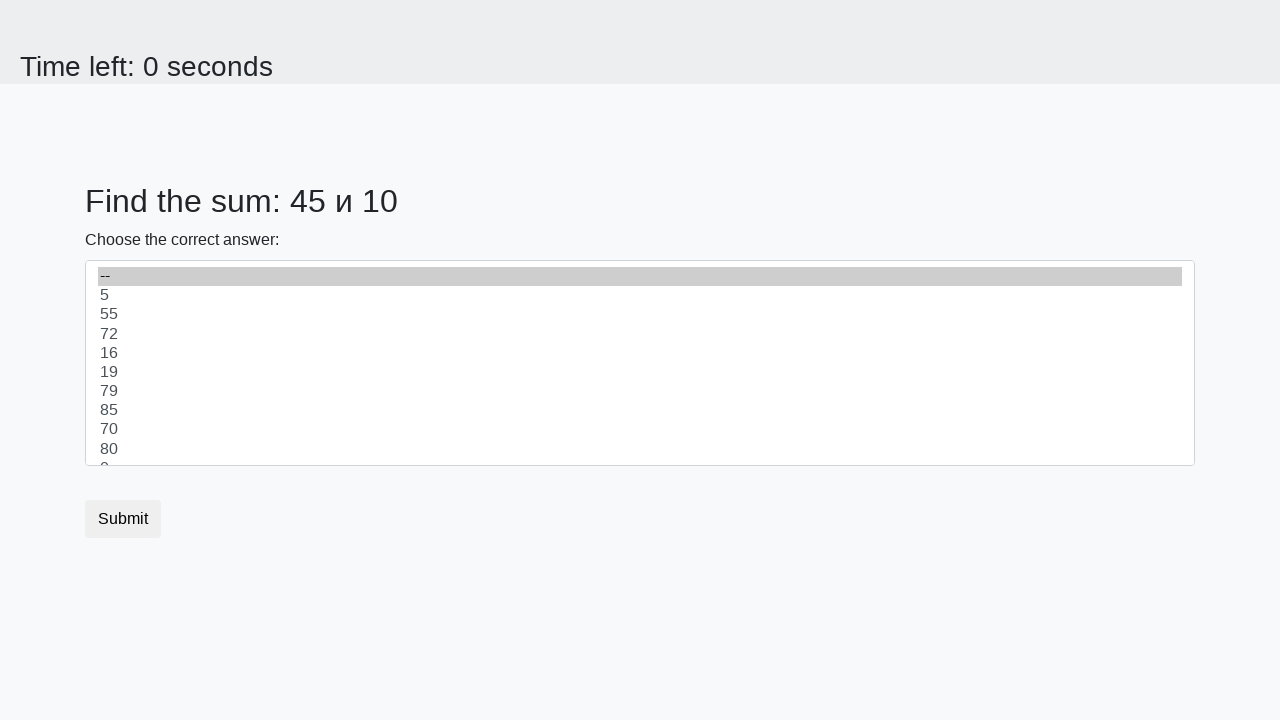

Retrieved second number: 10
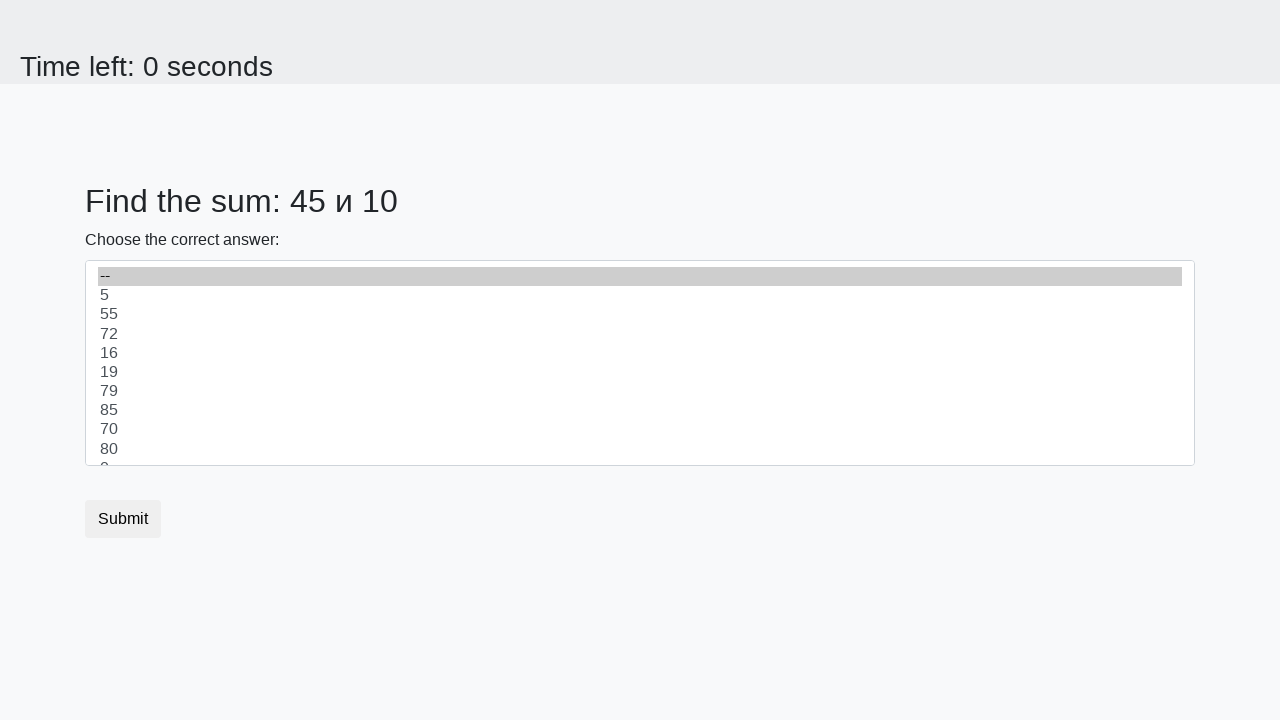

Calculated sum: 45 + 10 = 55
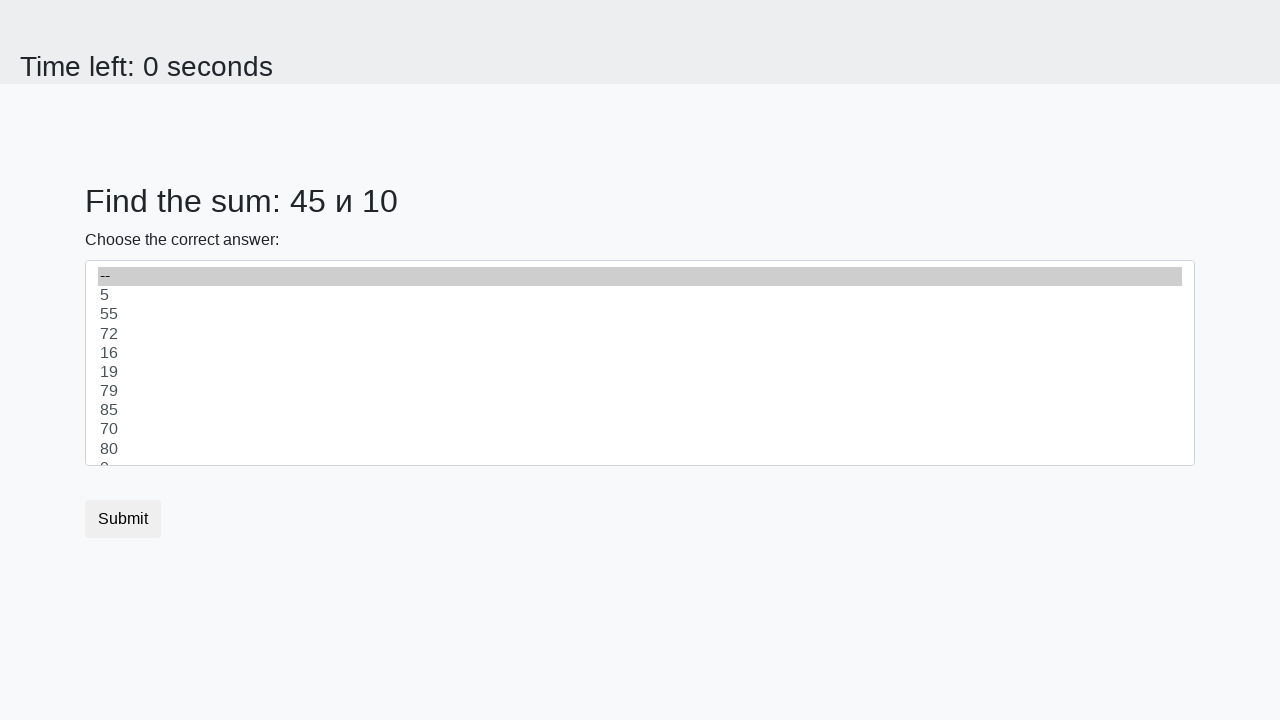

Selected value 55 from dropdown menu on select
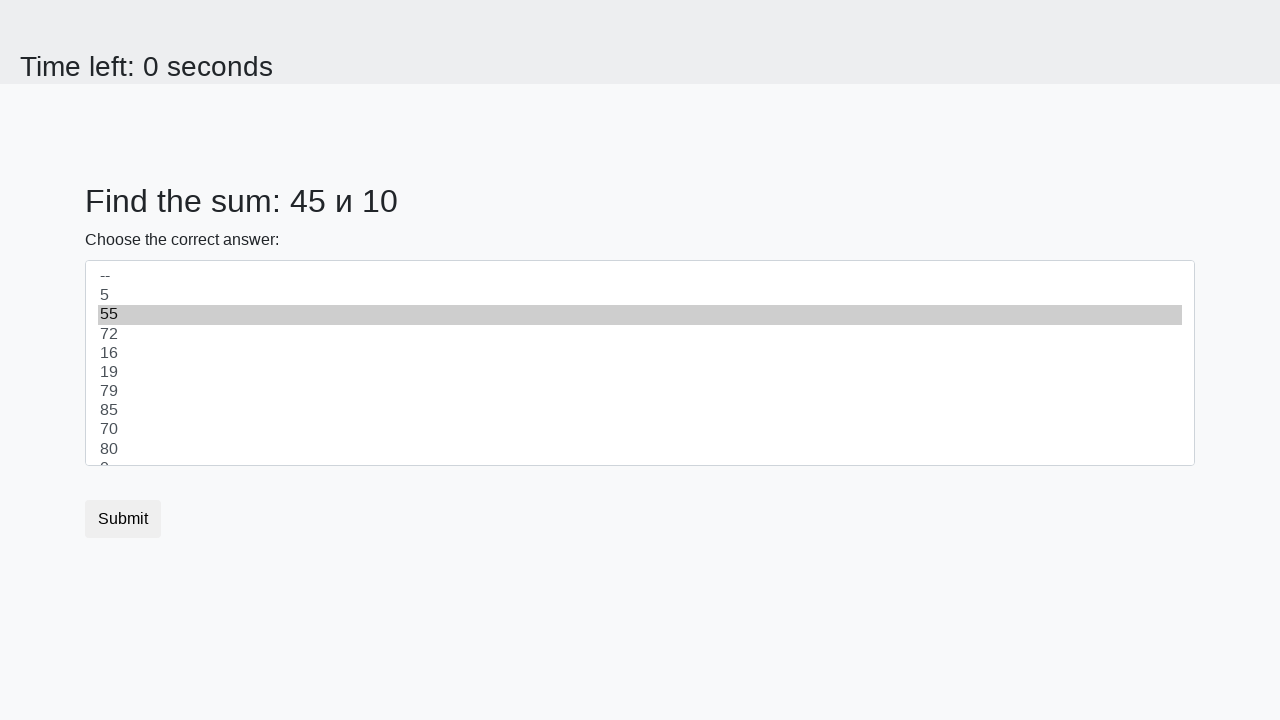

Clicked submit button to submit the form at (123, 519) on .btn-default
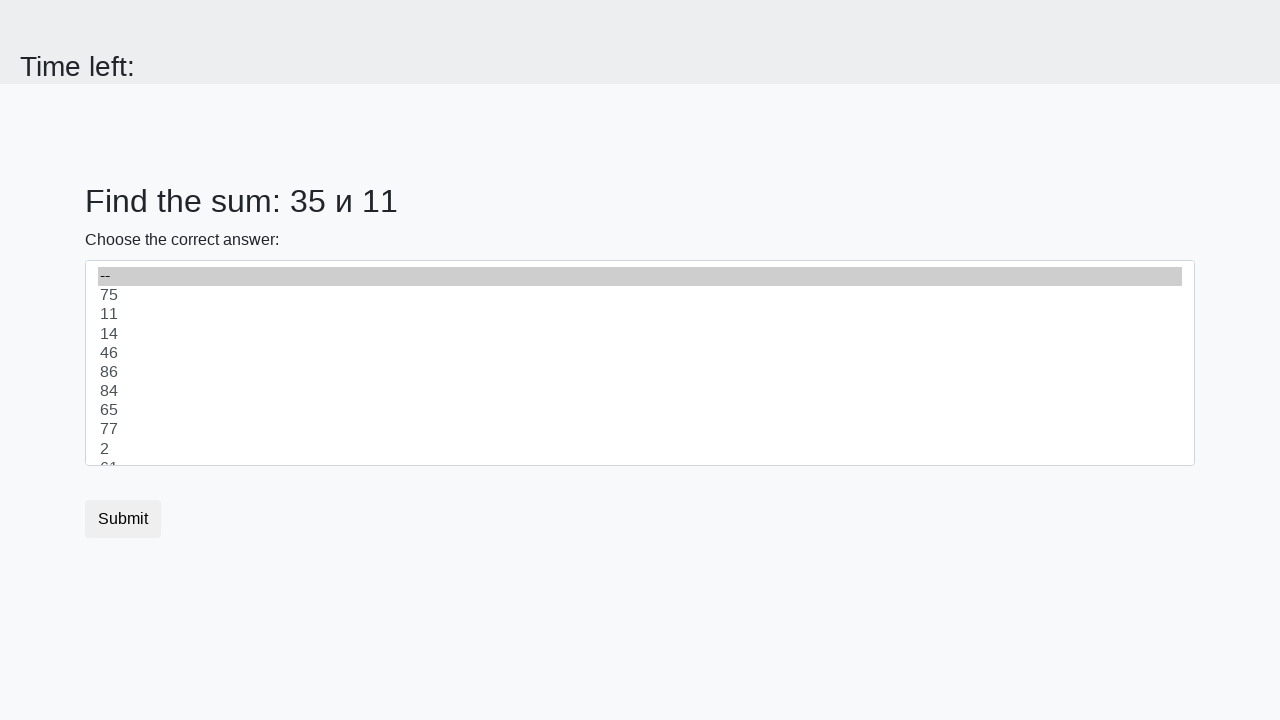

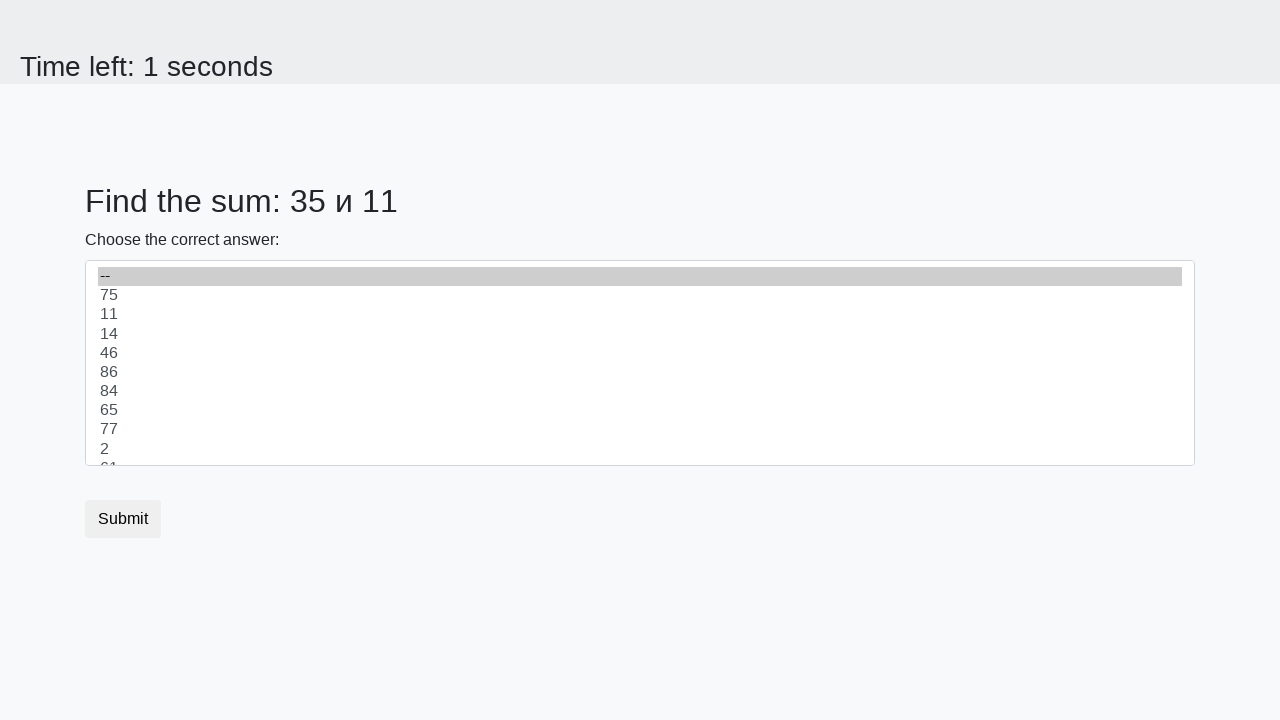